Tests radio button functionality on an HTML forms tutorial page by clicking a specific radio button value and iterating through all radio options in a group.

Starting URL: http://www.echoecho.com/htmlforms10.htm

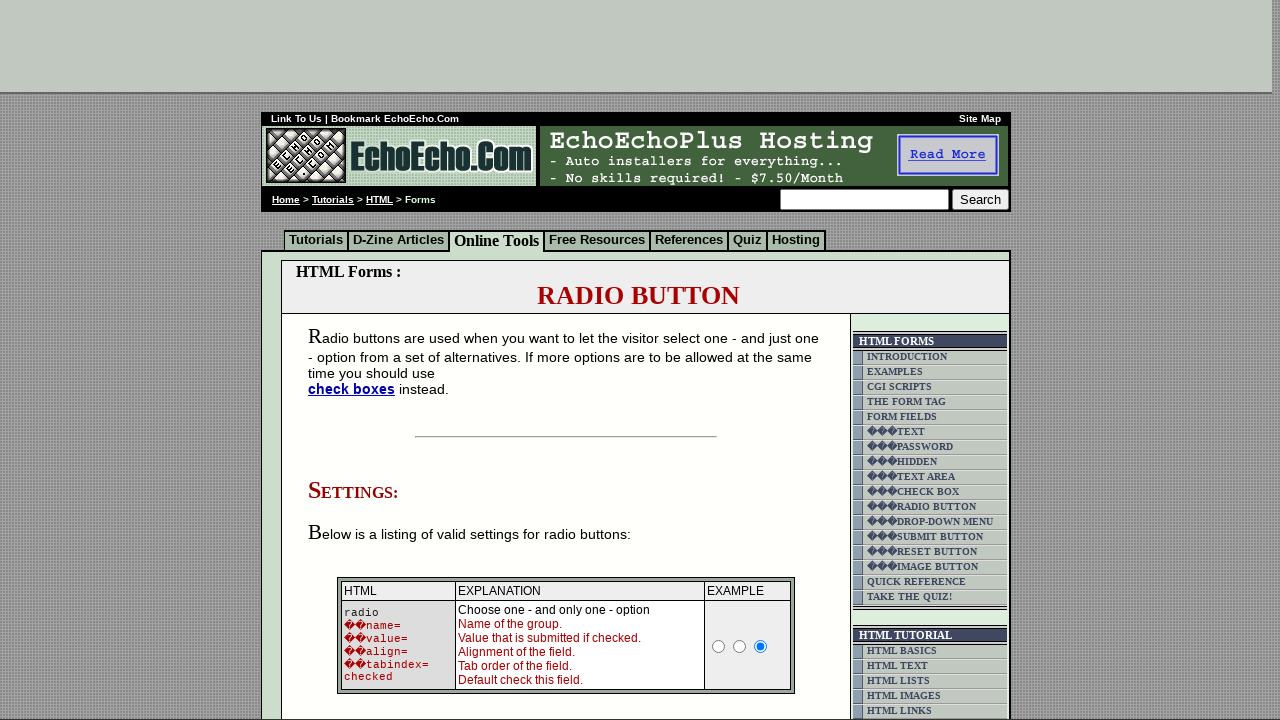

Clicked the 'Cheese' radio button at (356, 360) on input[value='Cheese']
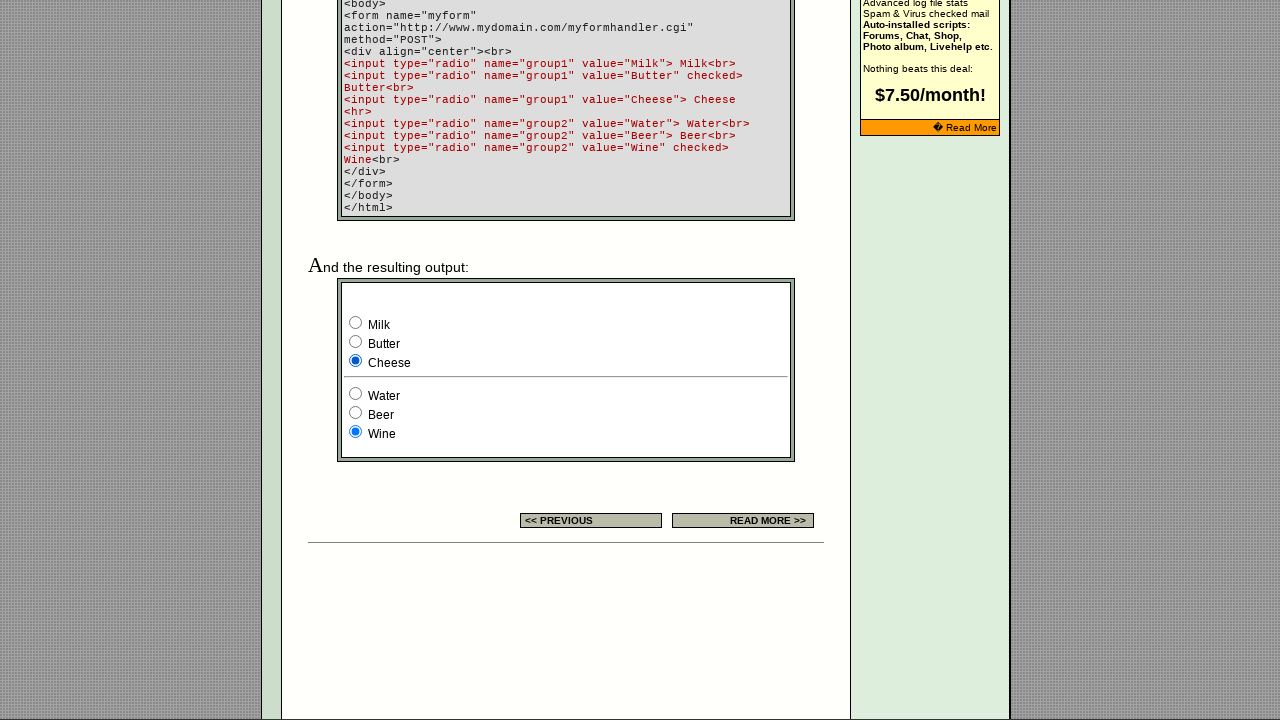

Located all radio buttons in 'group1'
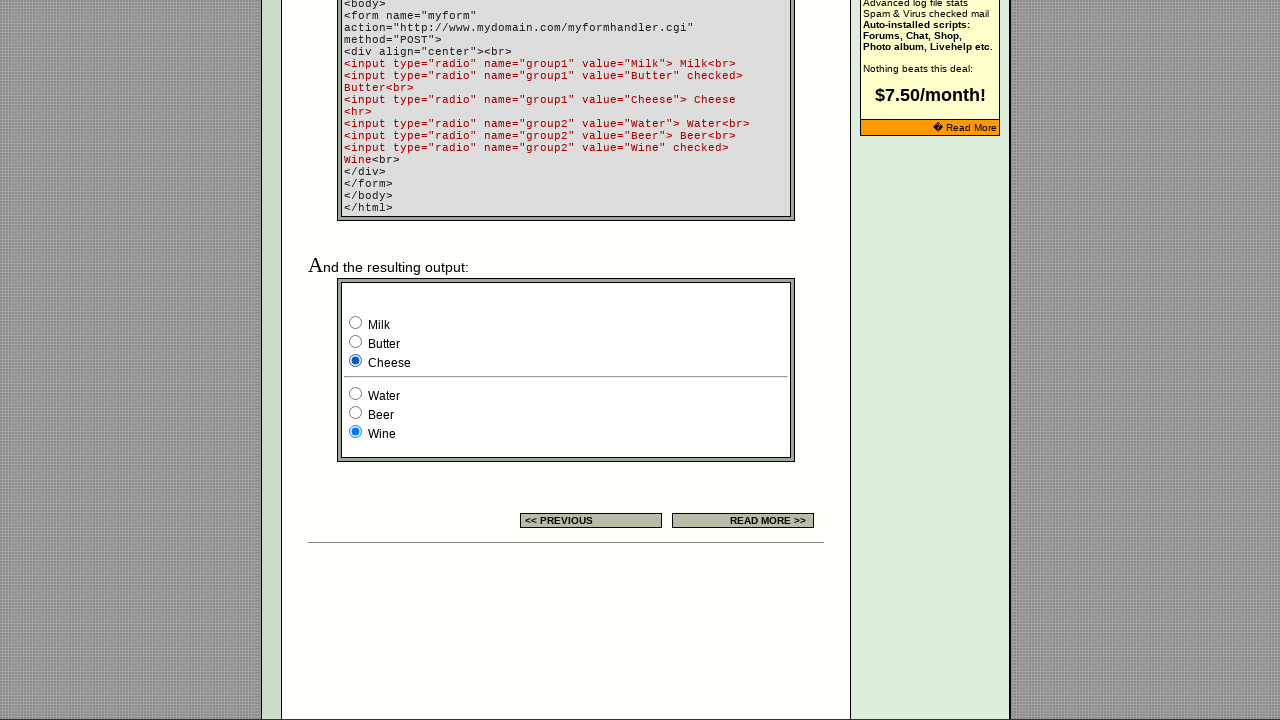

Radio Option Count: 3
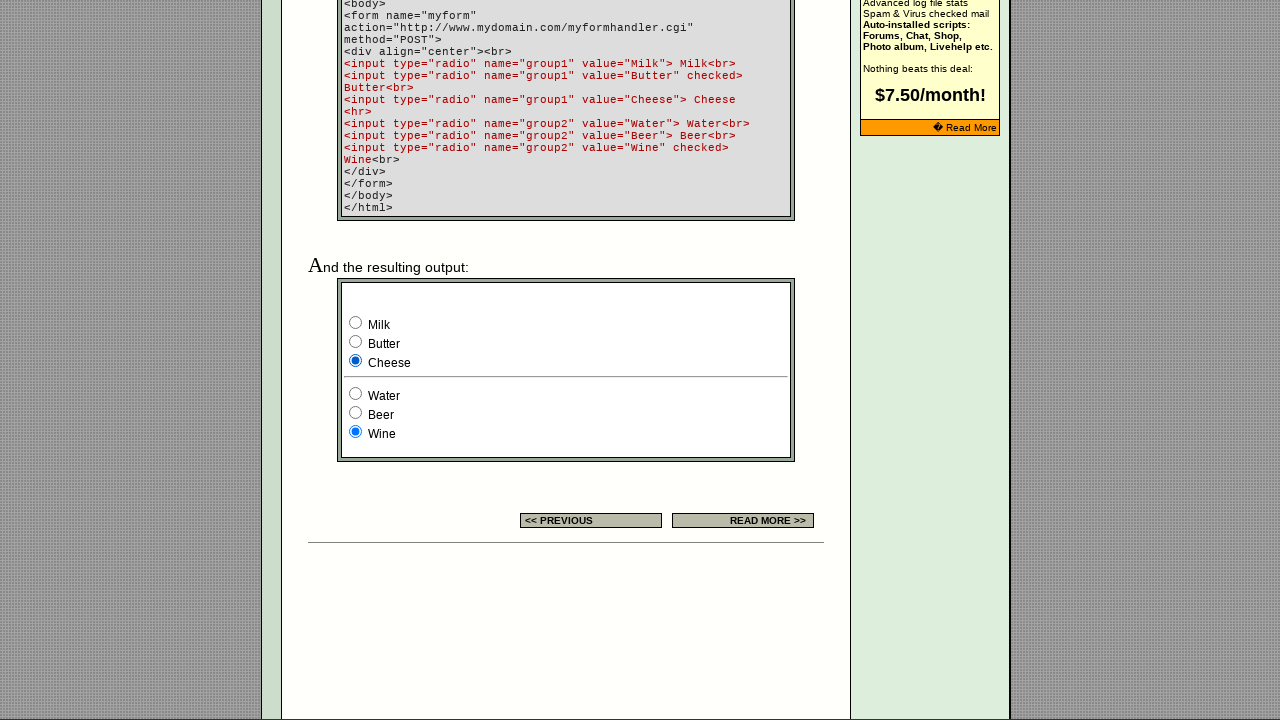

Retrieved radio button at index 0
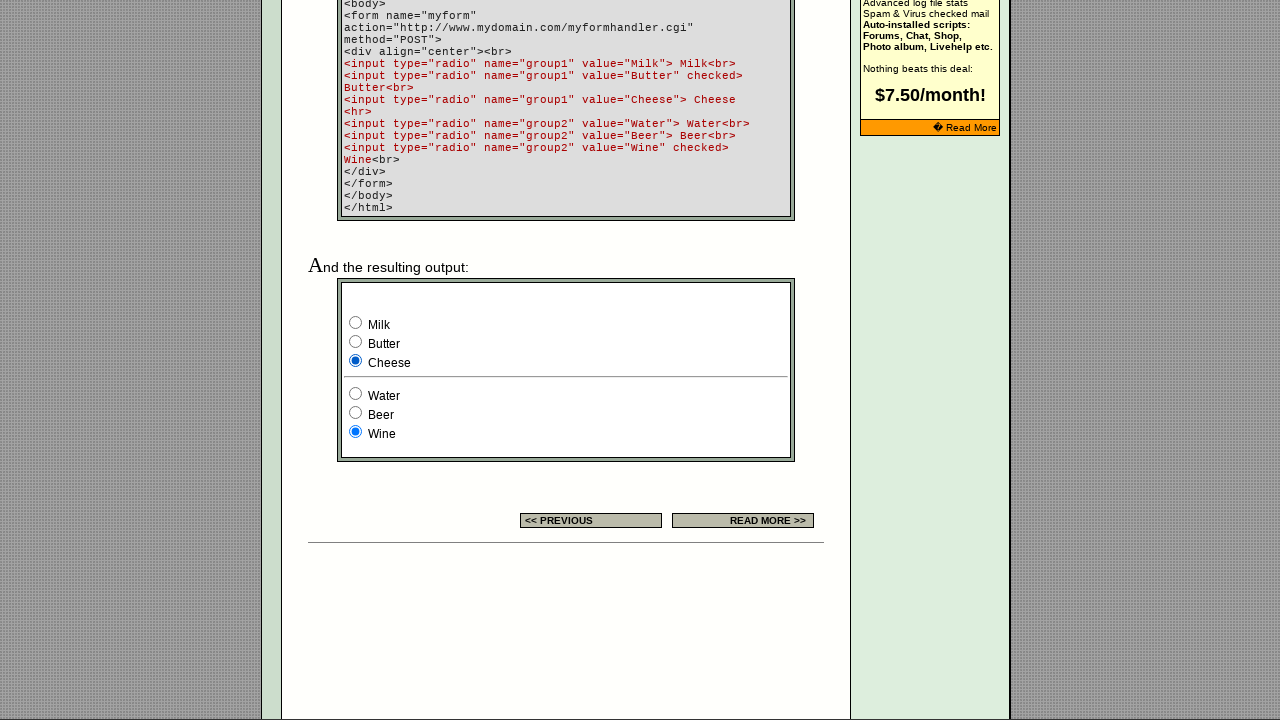

Got attribute value 'Milk' from radio button at index 0
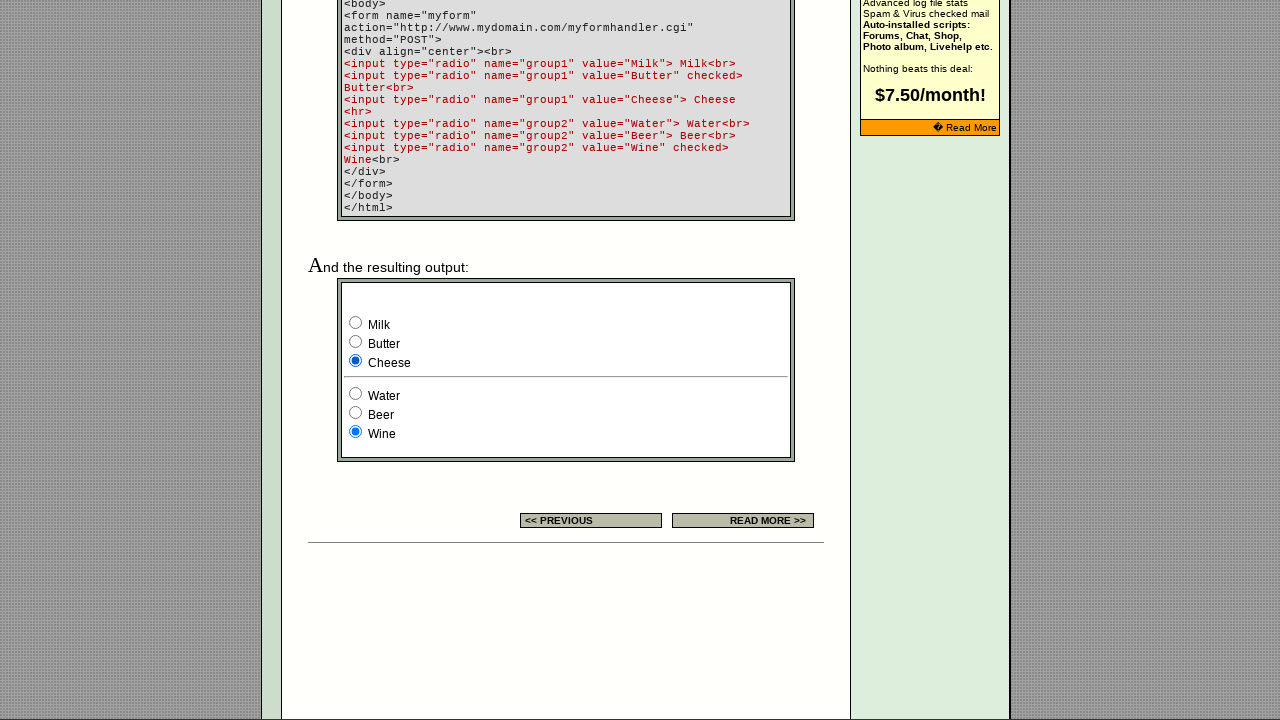

Retrieved radio button at index 1
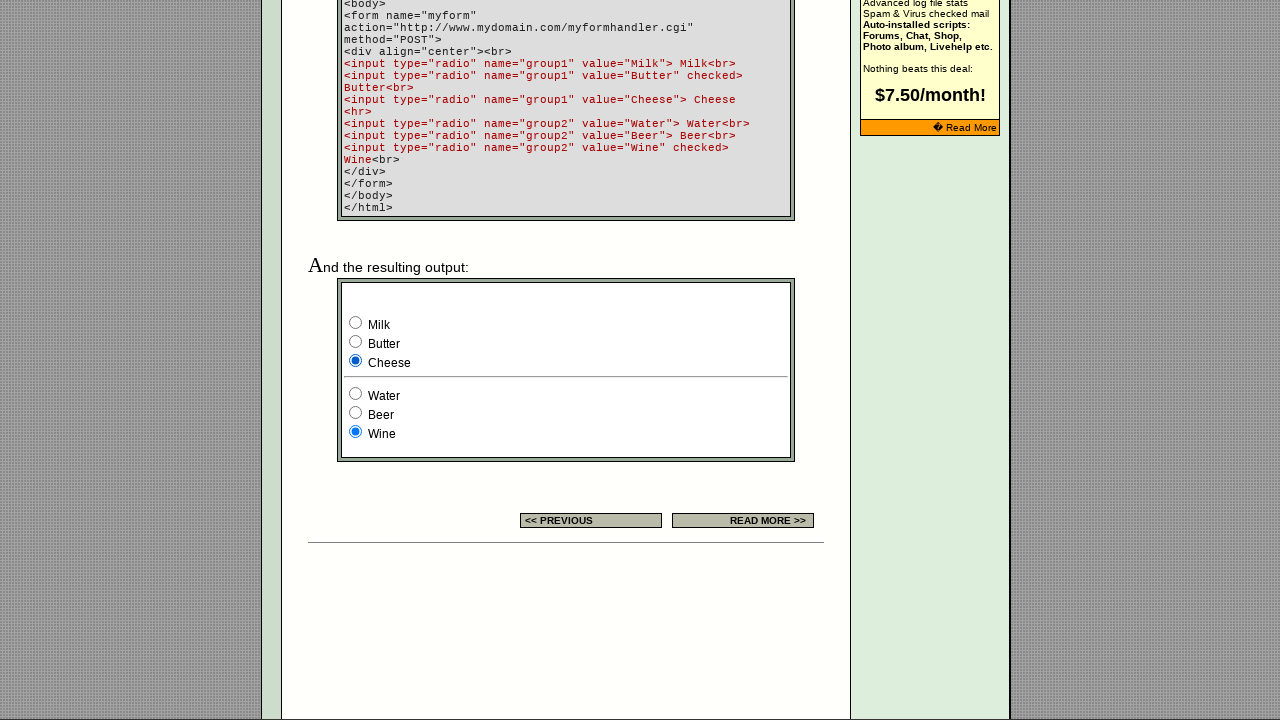

Got attribute value 'Butter' from radio button at index 1
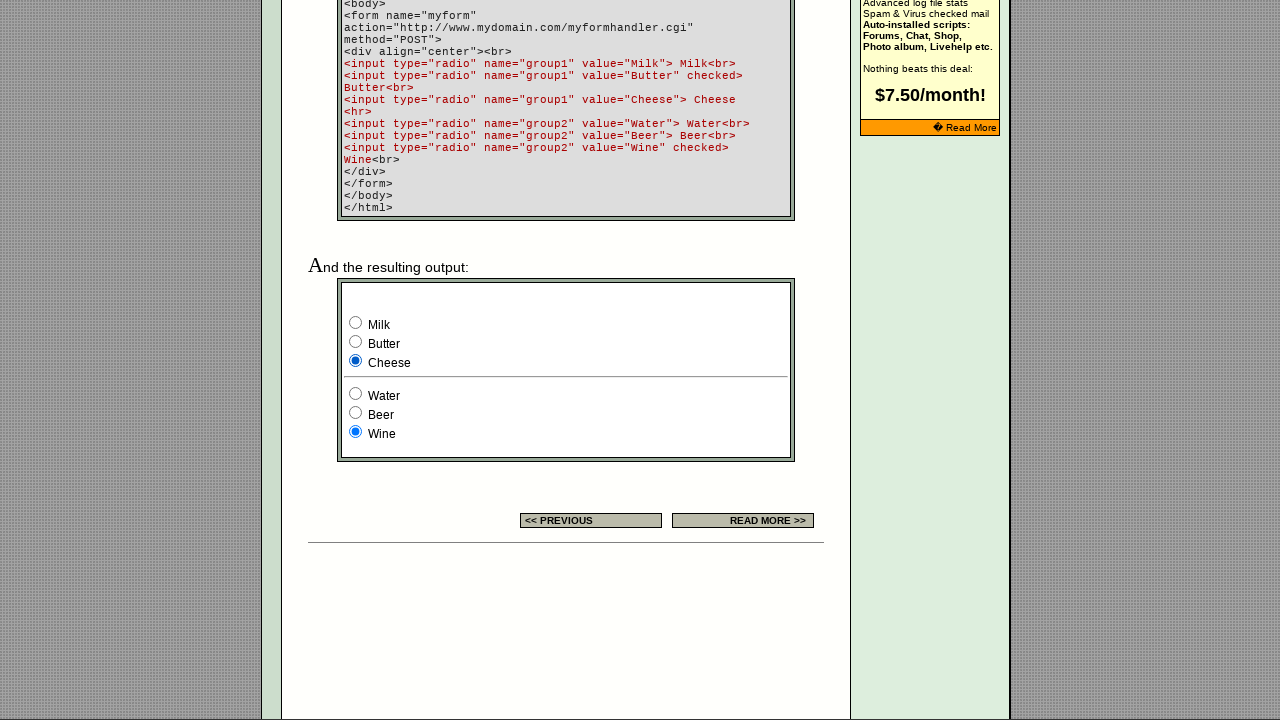

Retrieved radio button at index 2
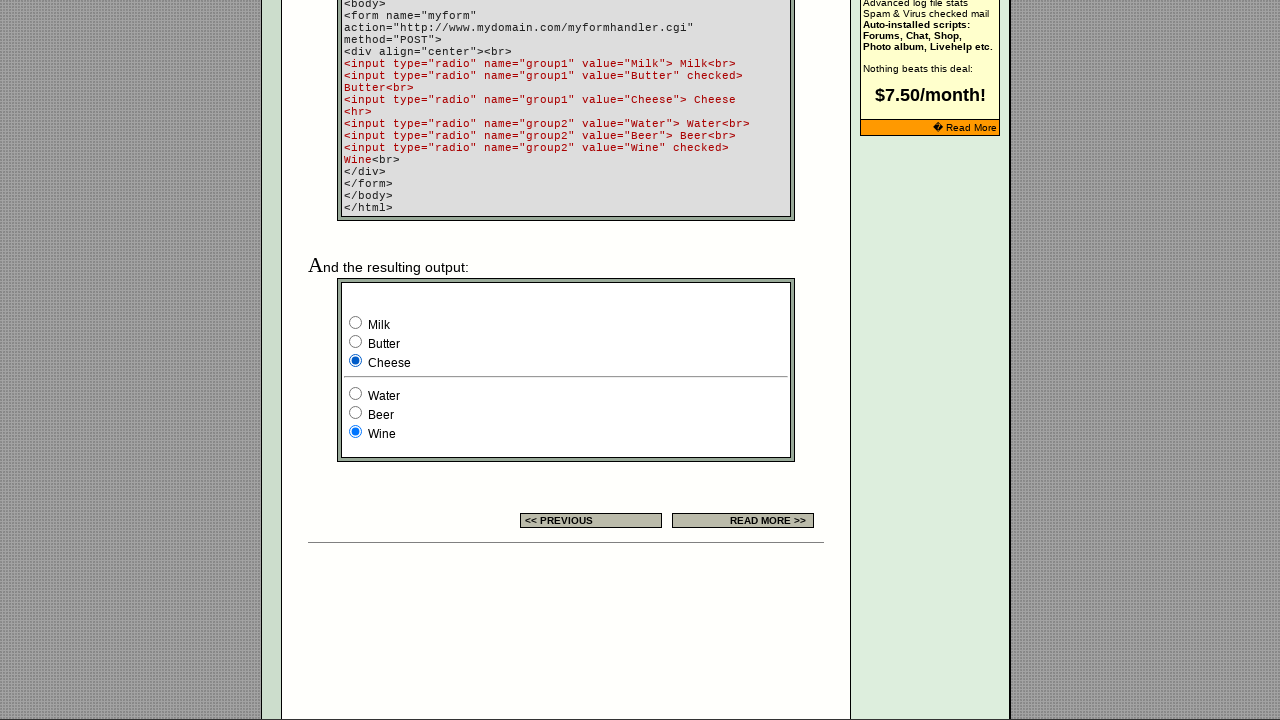

Got attribute value 'Cheese' from radio button at index 2
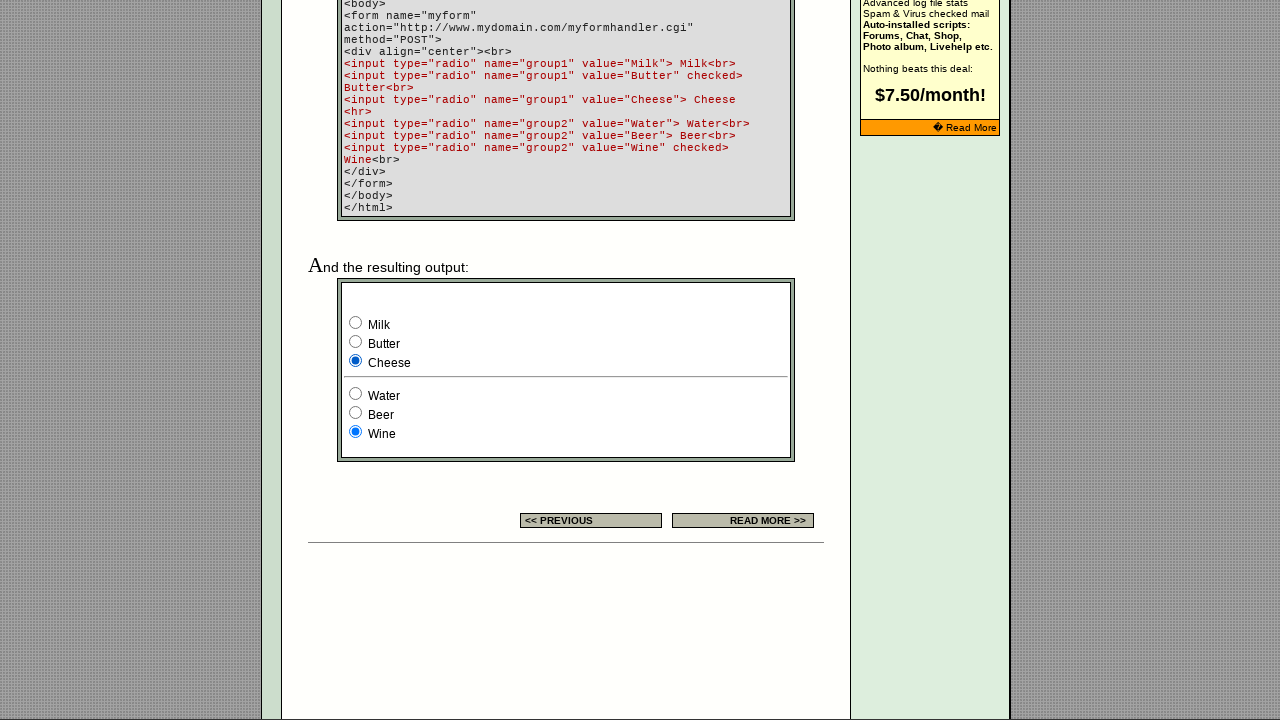

Clicked 'Cheese' radio button at index 2 at (356, 360) on input[name='group1'] >> nth=2
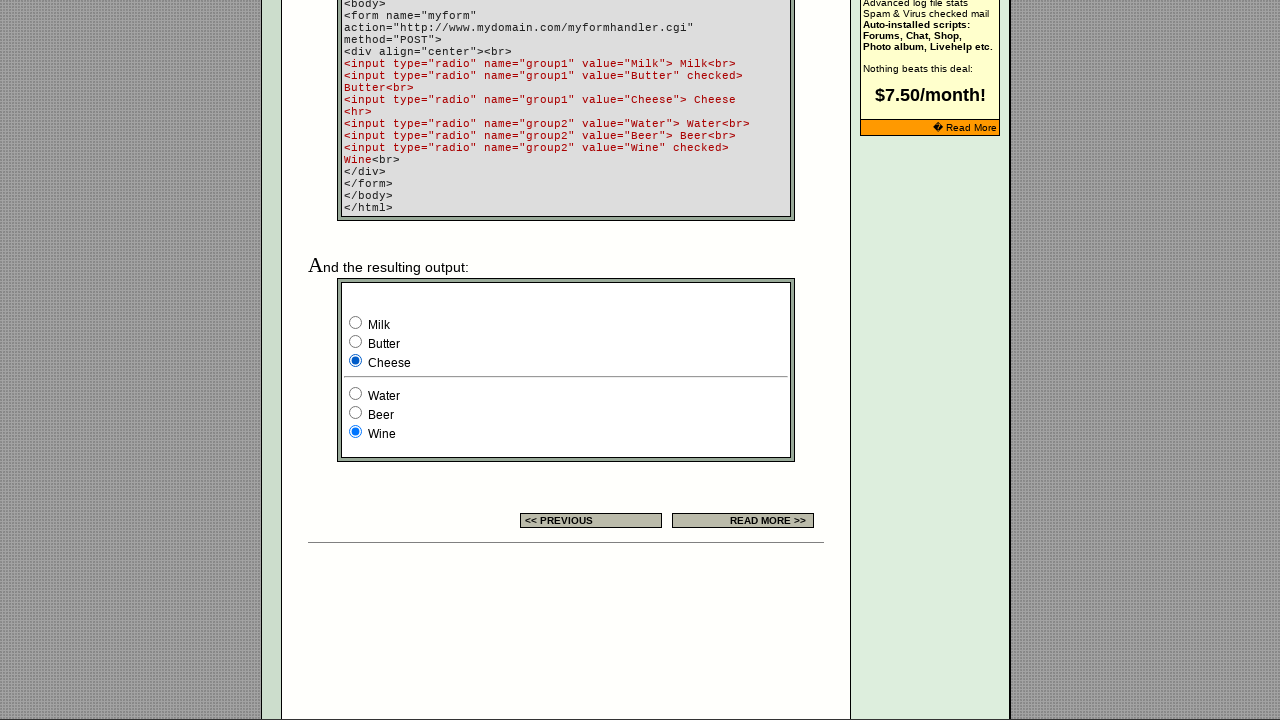

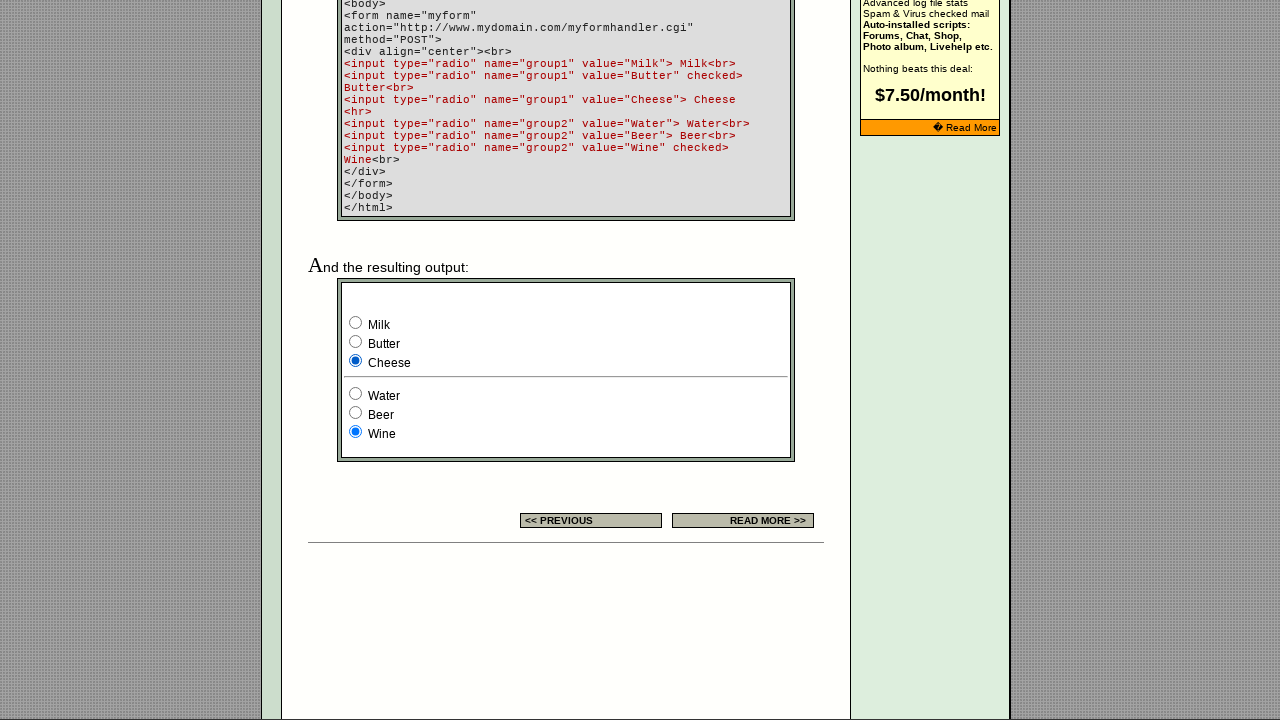